Tests the flight booking calendar functionality on Delta Airlines website by opening the date picker, navigating to a specific month (March), and selecting a specific date (20th)

Starting URL: https://www.delta.com/

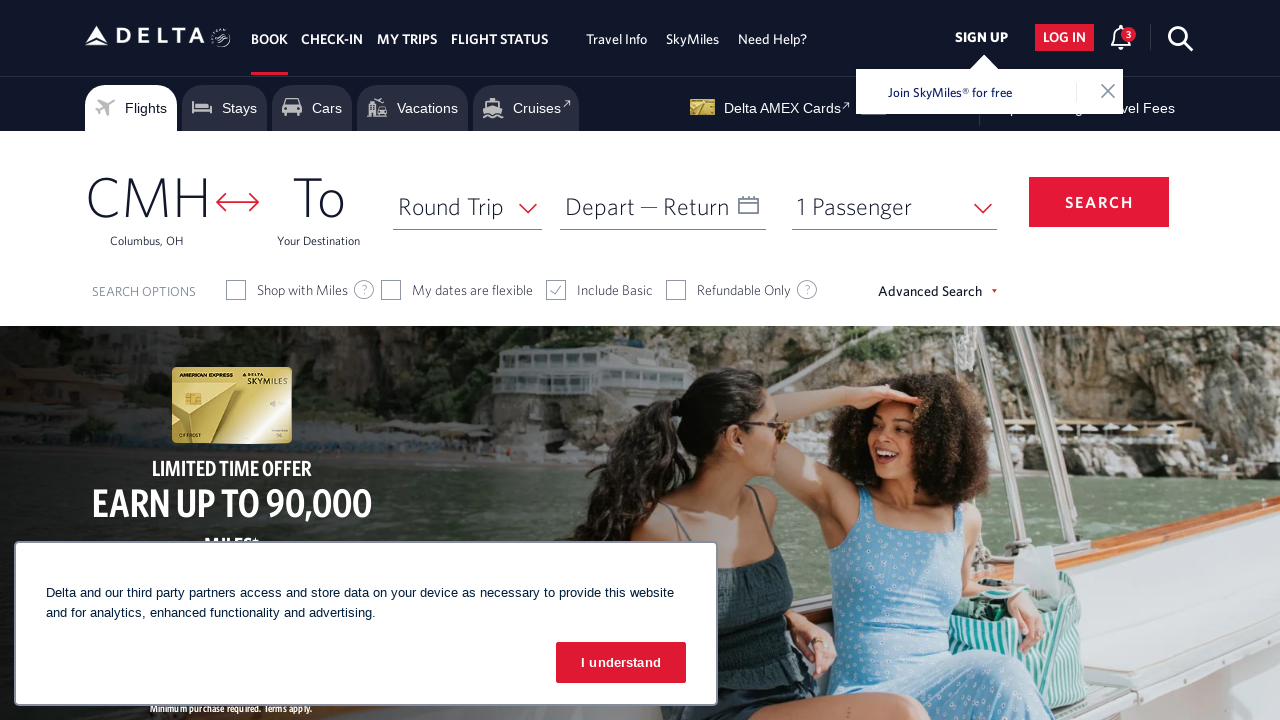

Clicked on Depart field to open flight booking calendar at (600, 206) on xpath=//span[text()='Depart']
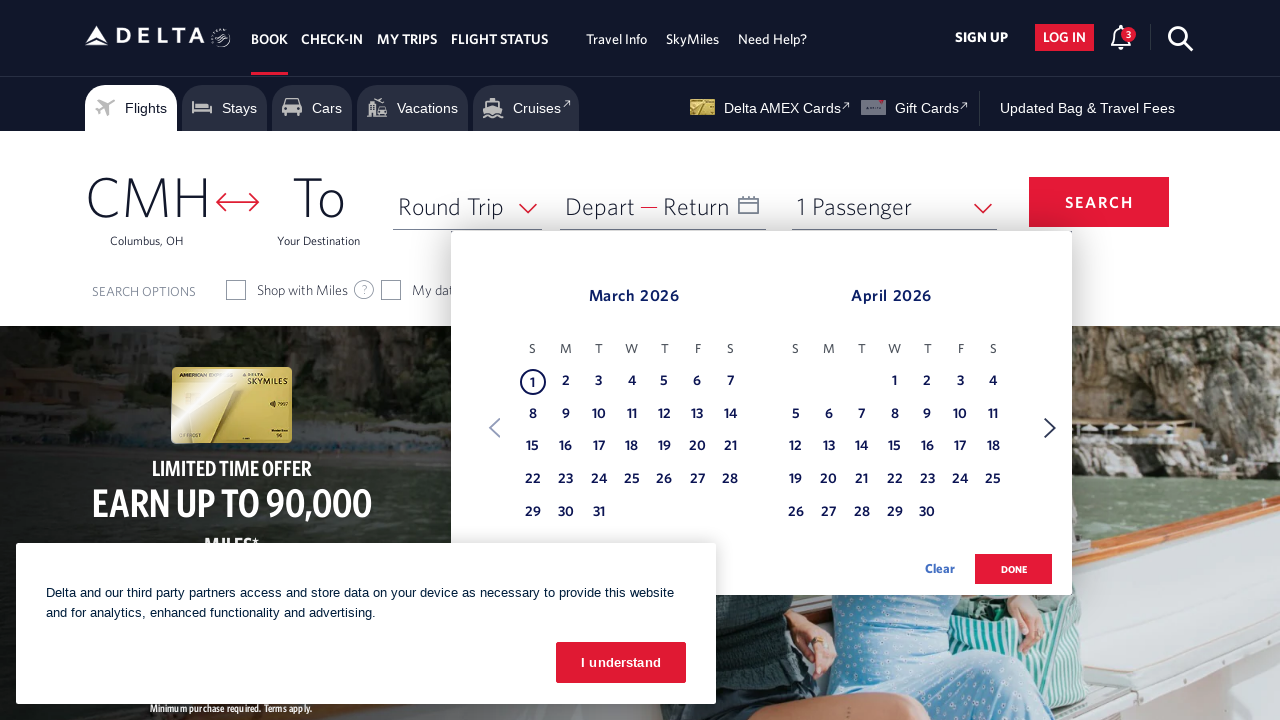

Calendar date picker loaded successfully
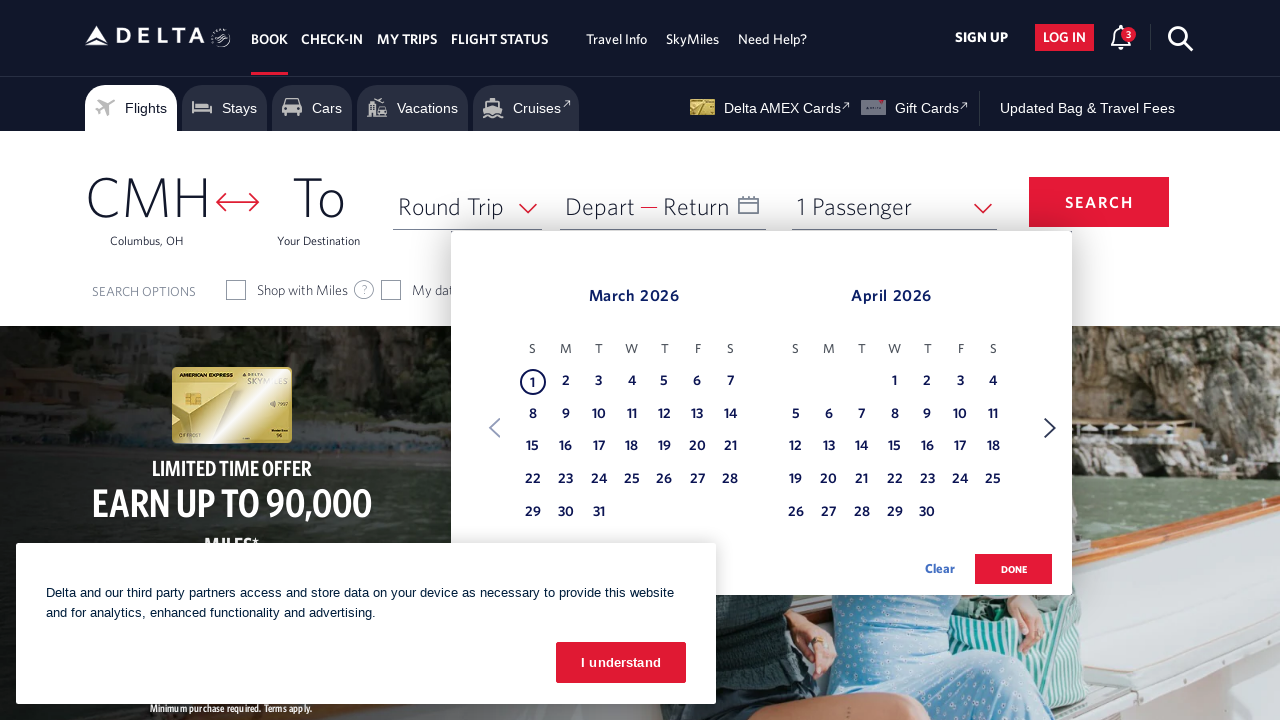

Found March in calendar and selected the 20th date at (697, 447) on (//table[@class='dl-datepicker-calendar'])[1]/tbody/tr/td >> nth=26
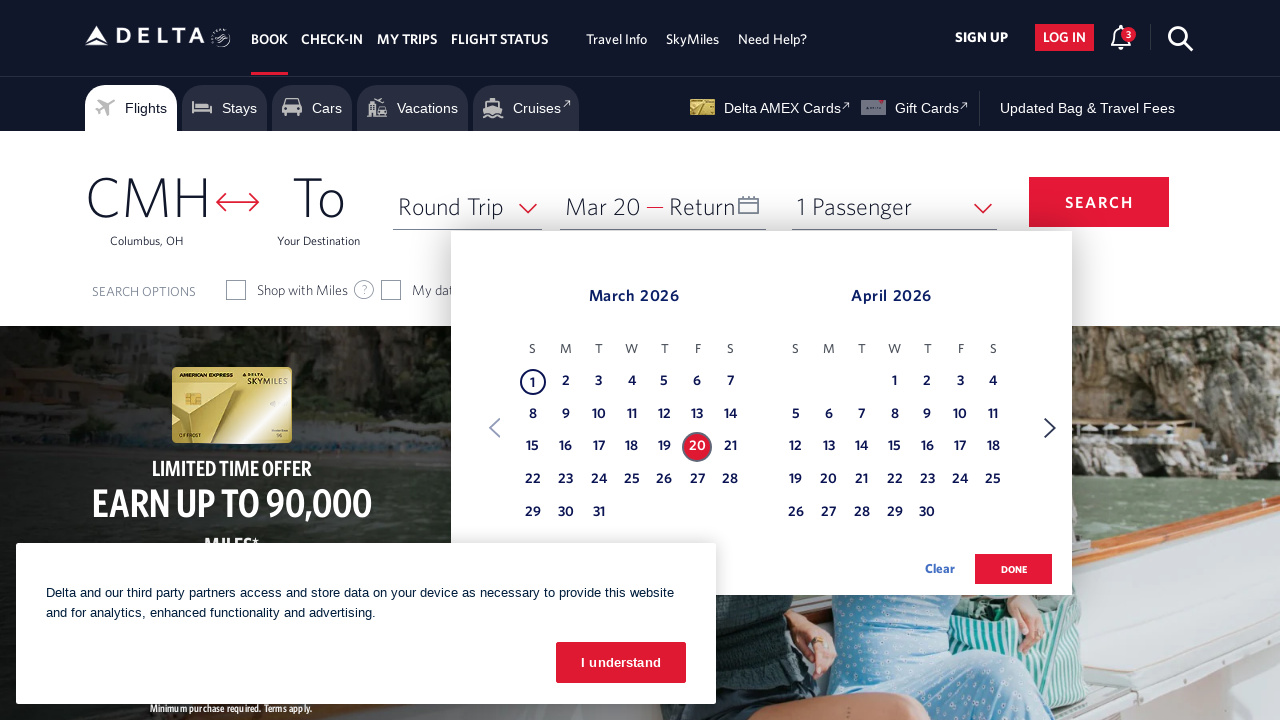

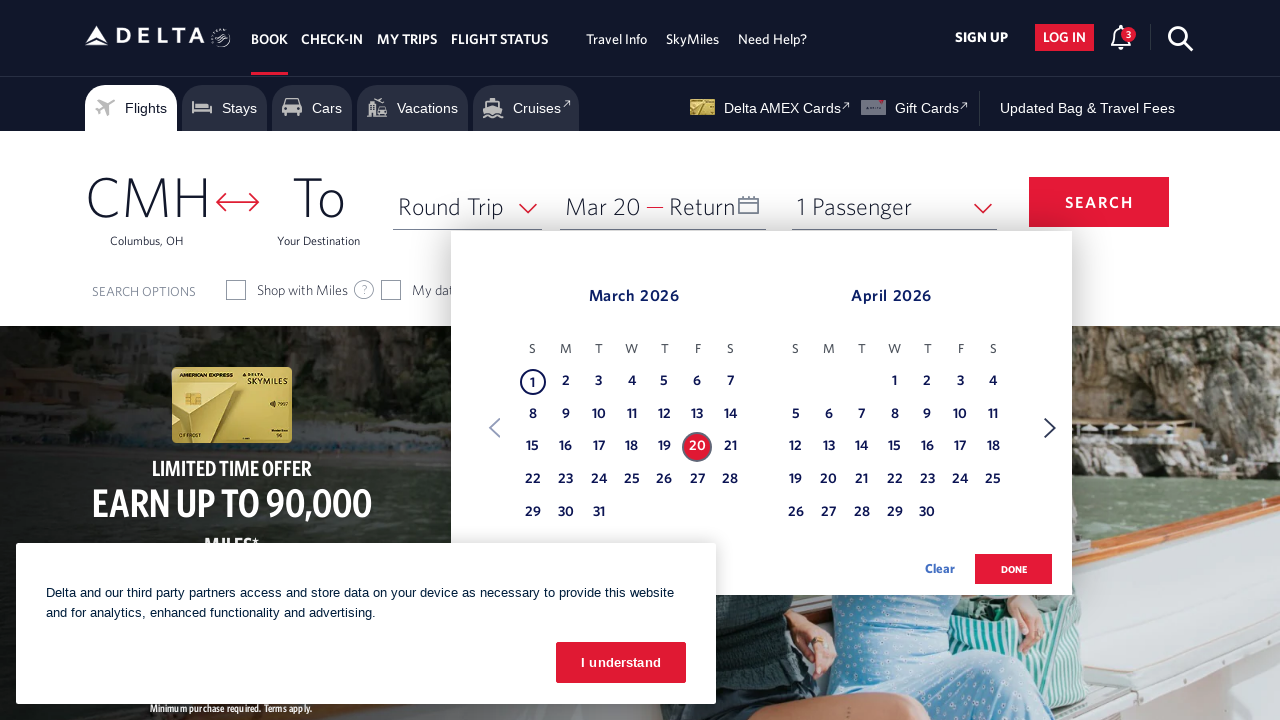